Tests triggering a click event using JavaScript execution and dismissing the resulting alert

Starting URL: https://testpages.herokuapp.com/styled/alerts/alert-test.html

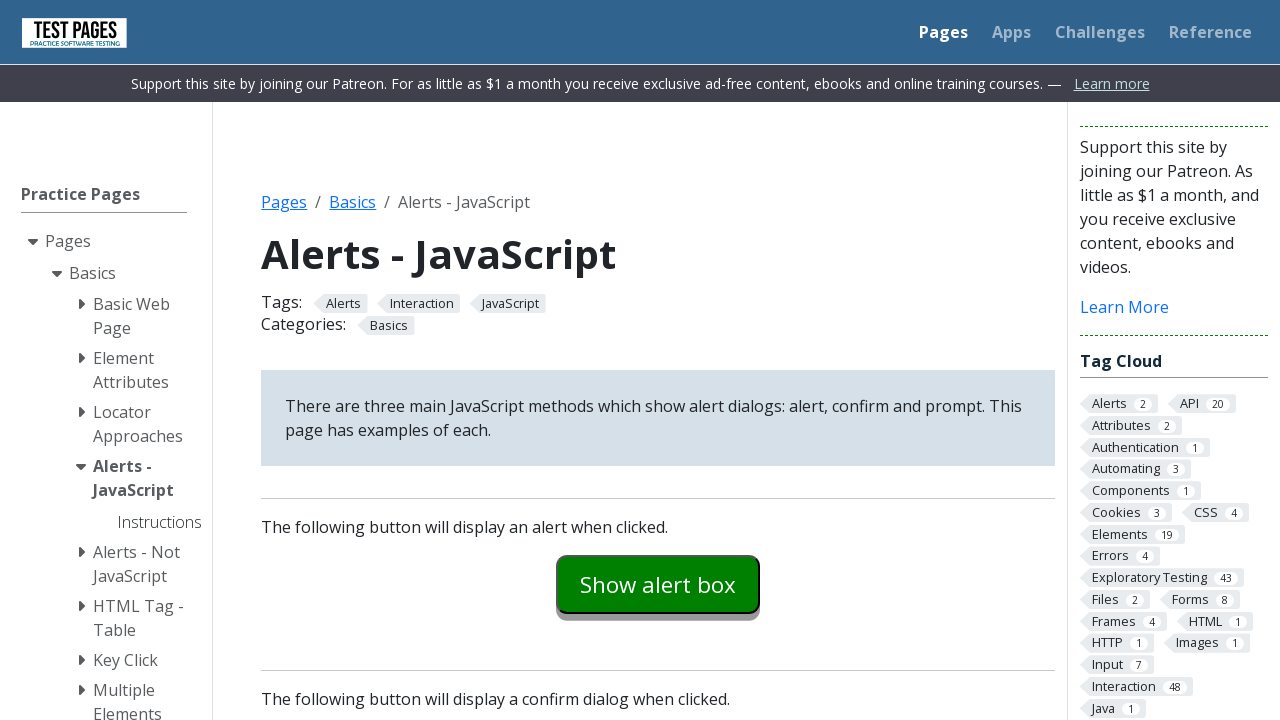

Located the alert button element
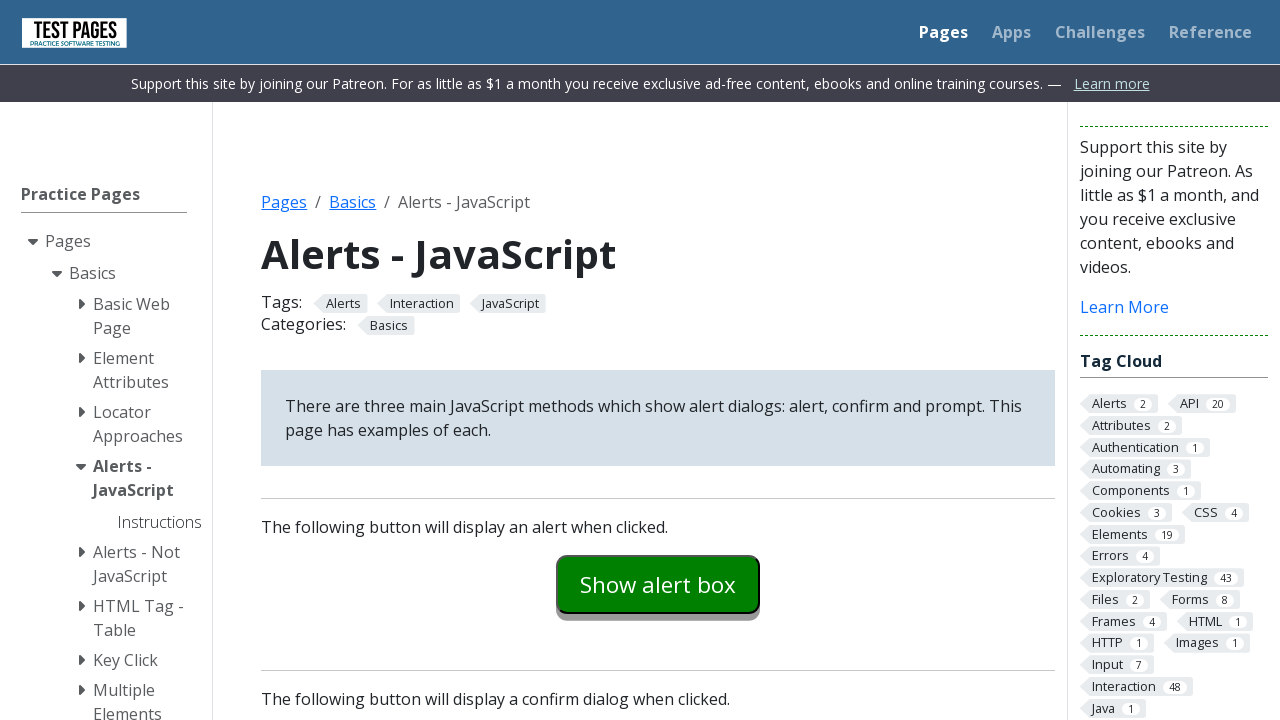

Triggered click event on alert button using JavaScript executor
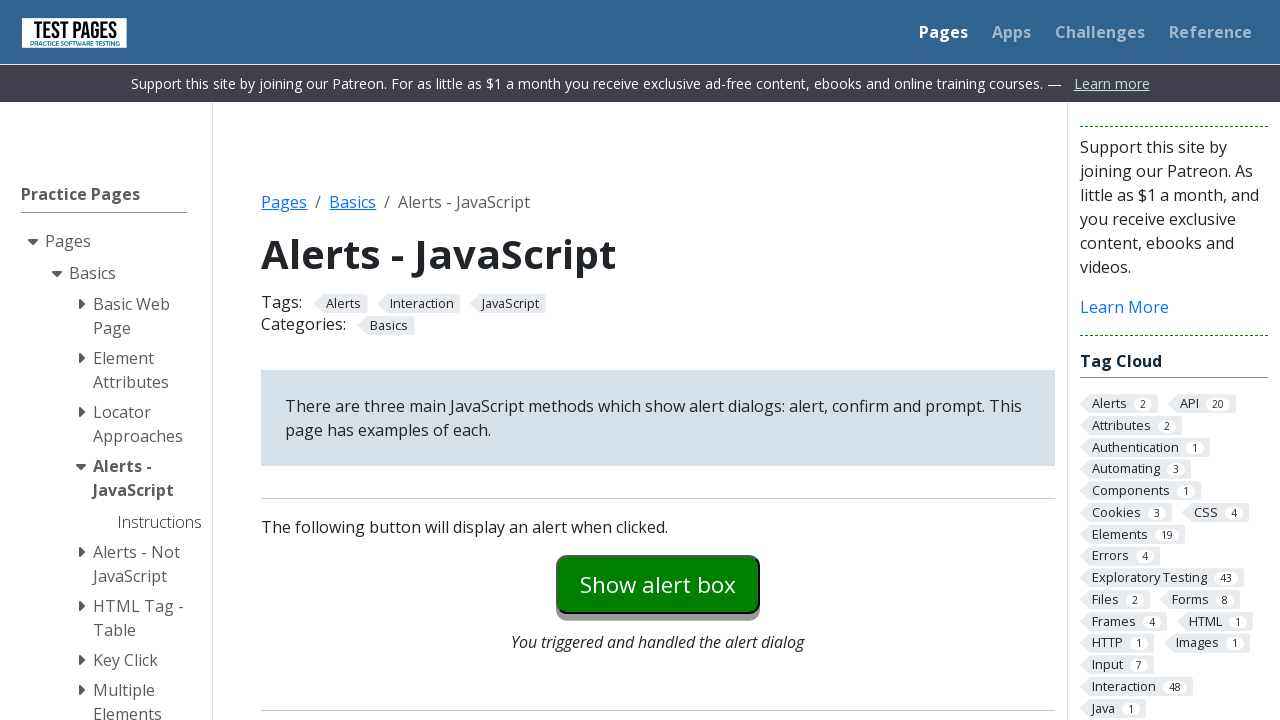

Registered dialog handler to dismiss alerts
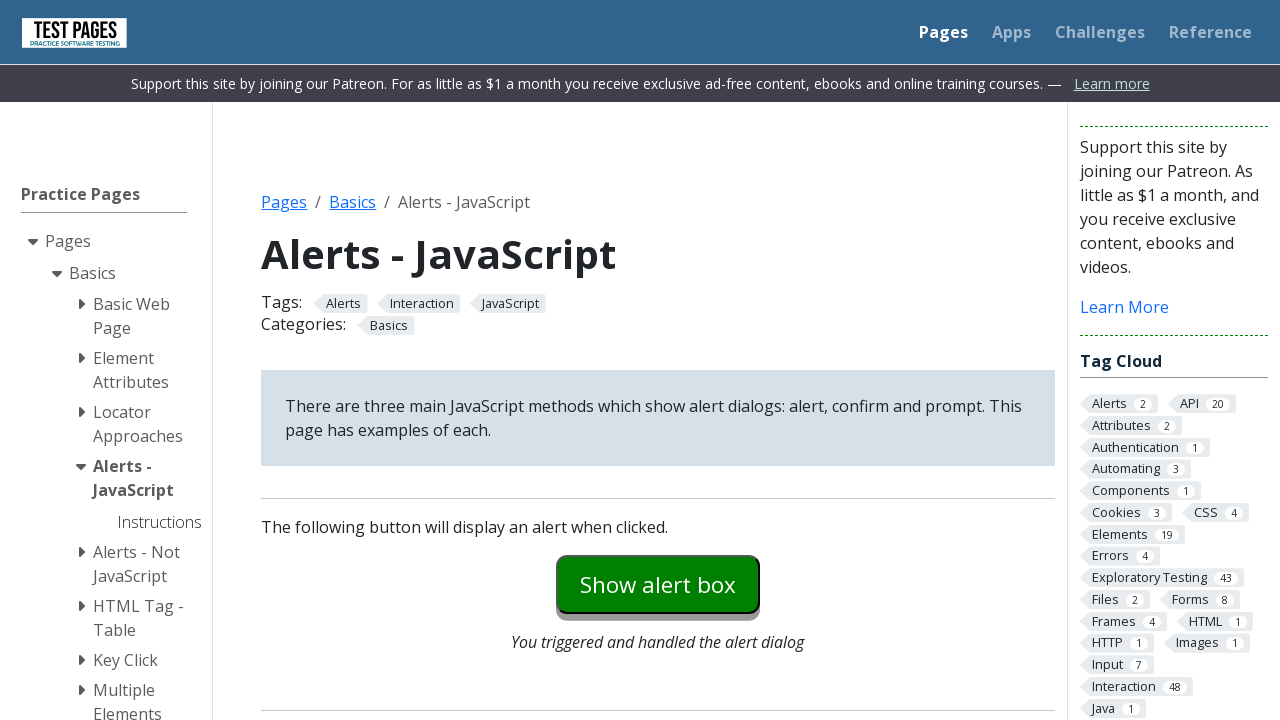

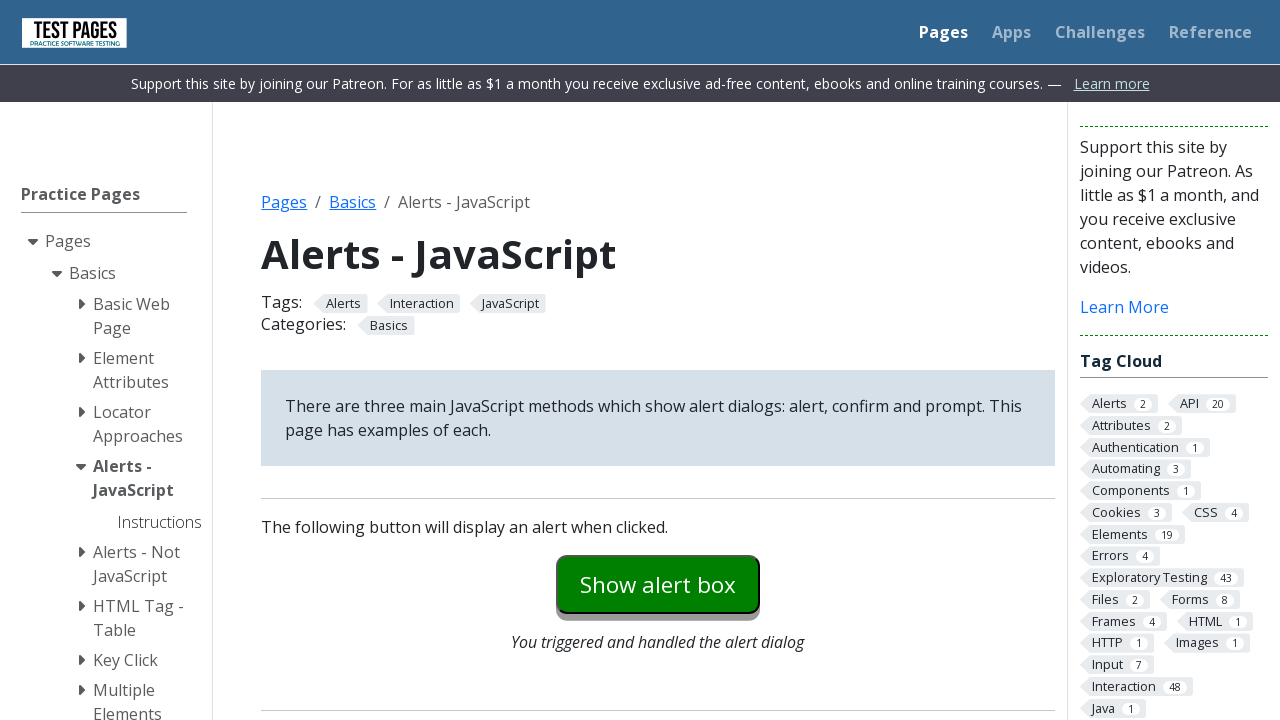